Tests drag and drop functionality by dragging column A element to column B position

Starting URL: https://the-internet.herokuapp.com/drag_and_drop

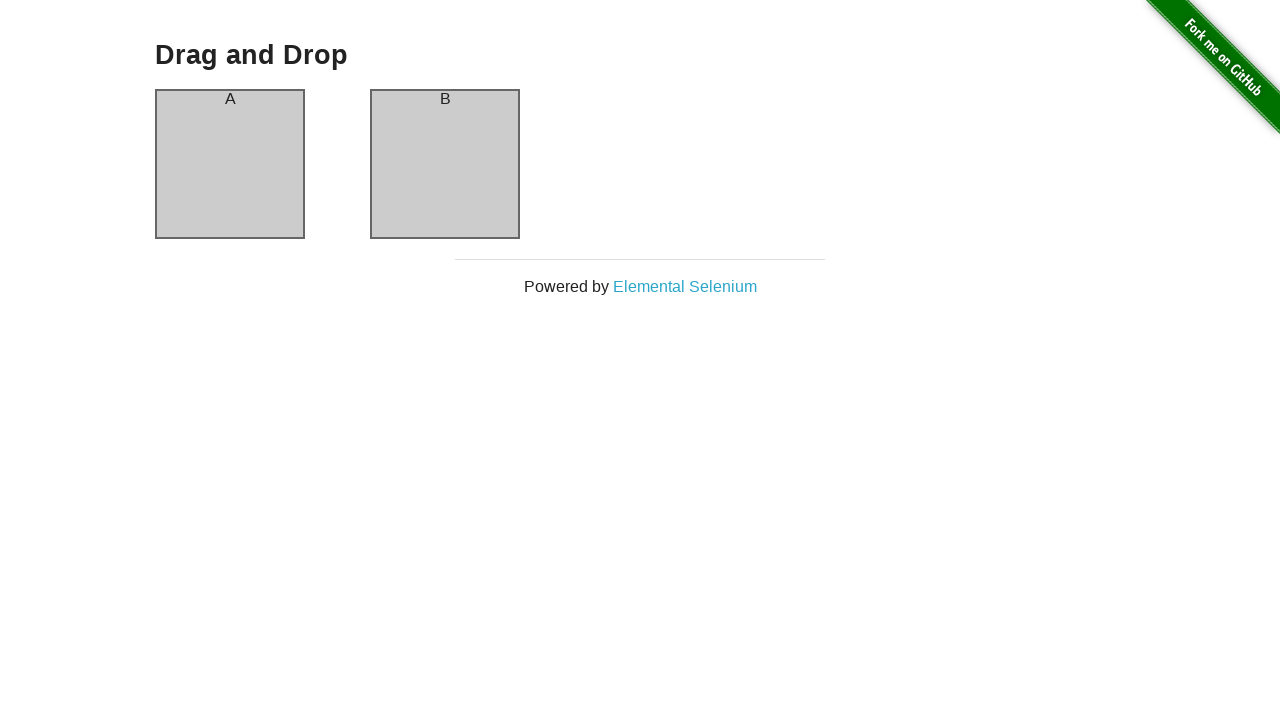

Navigated to drag and drop page
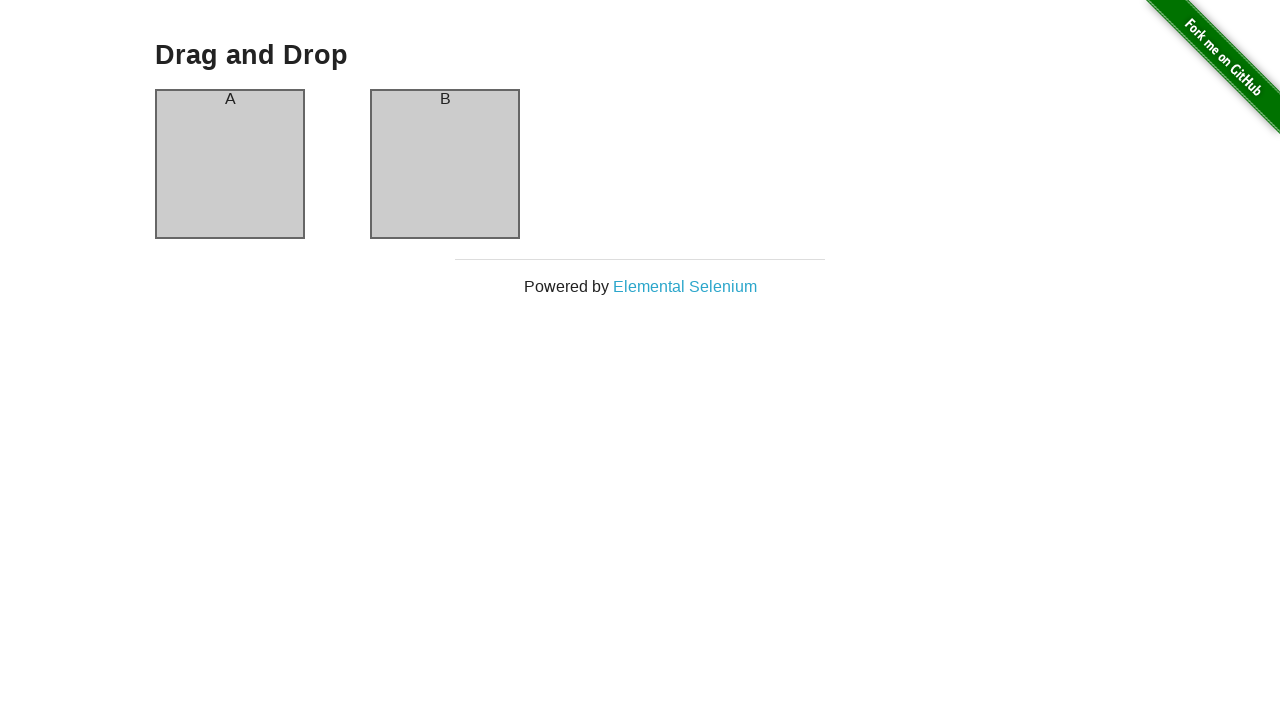

Located column A element
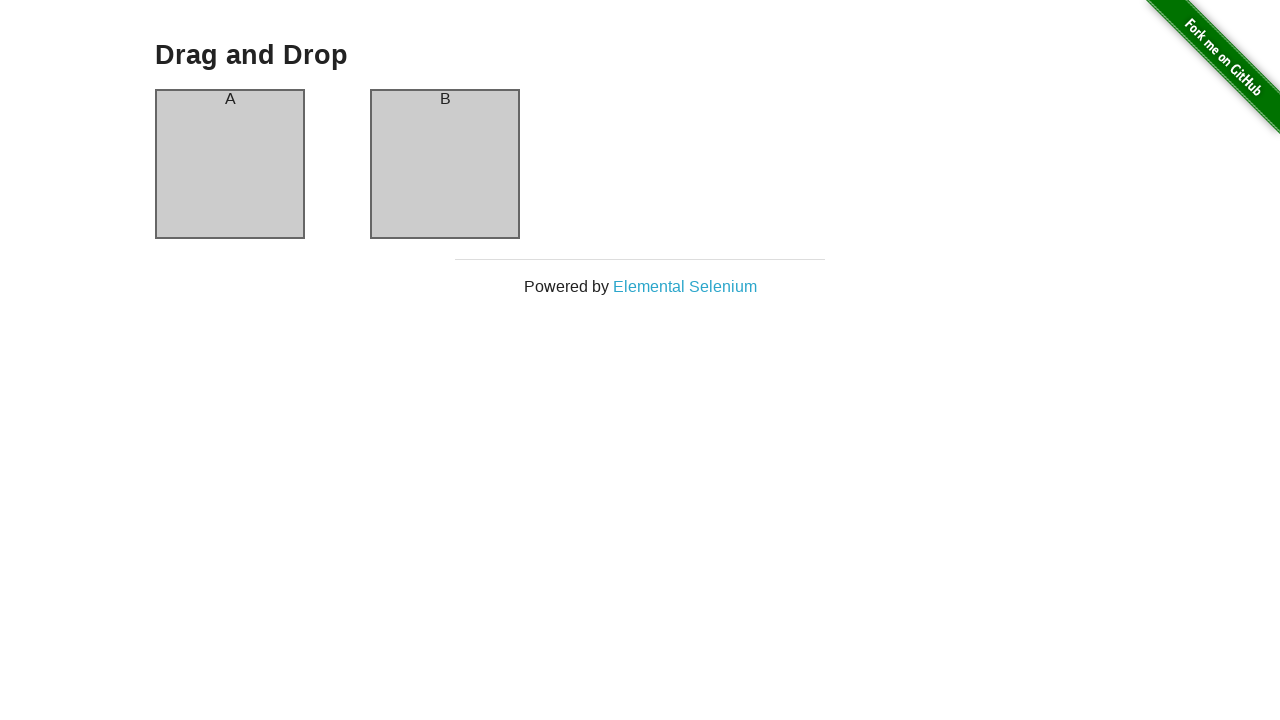

Located column B element
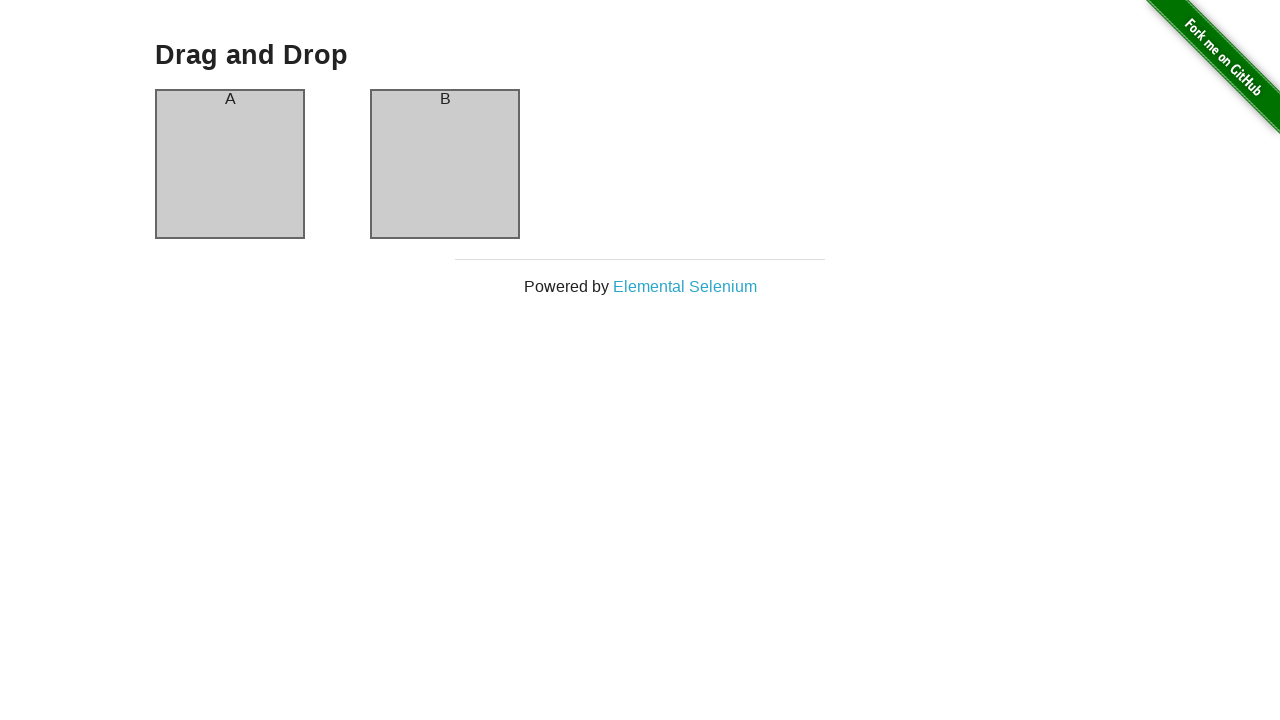

Dragged column A to column B position at (445, 164)
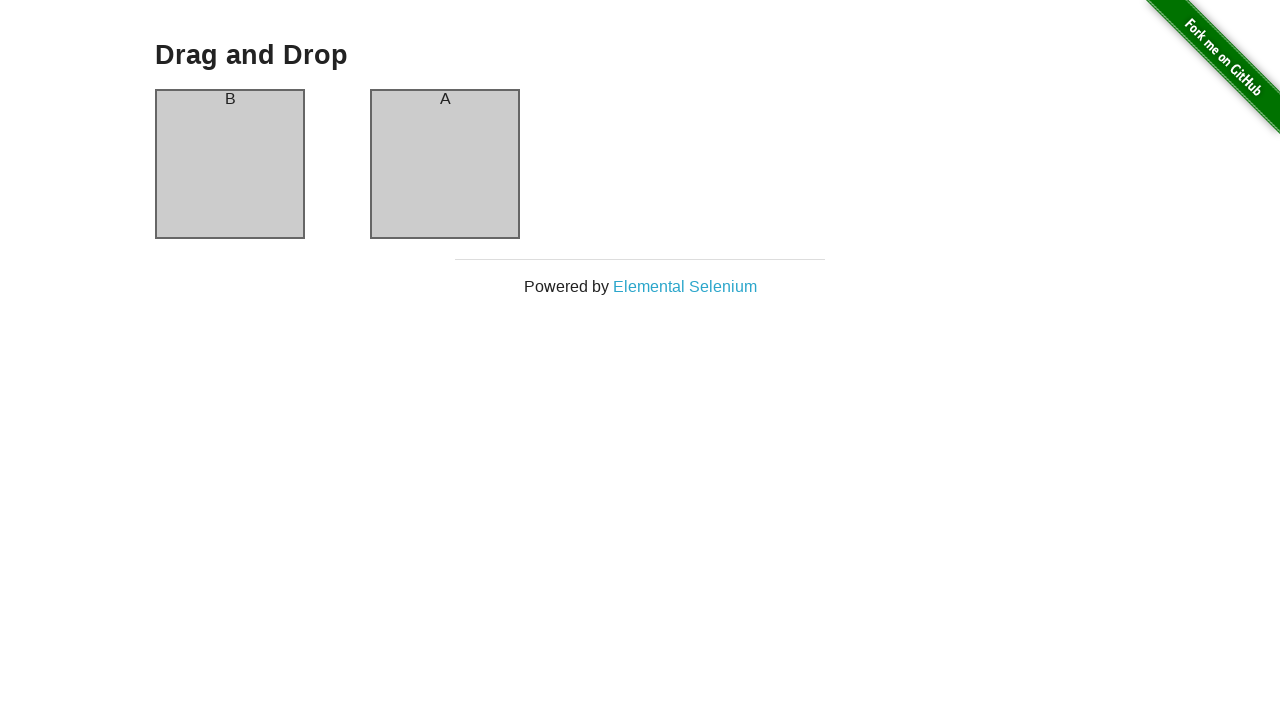

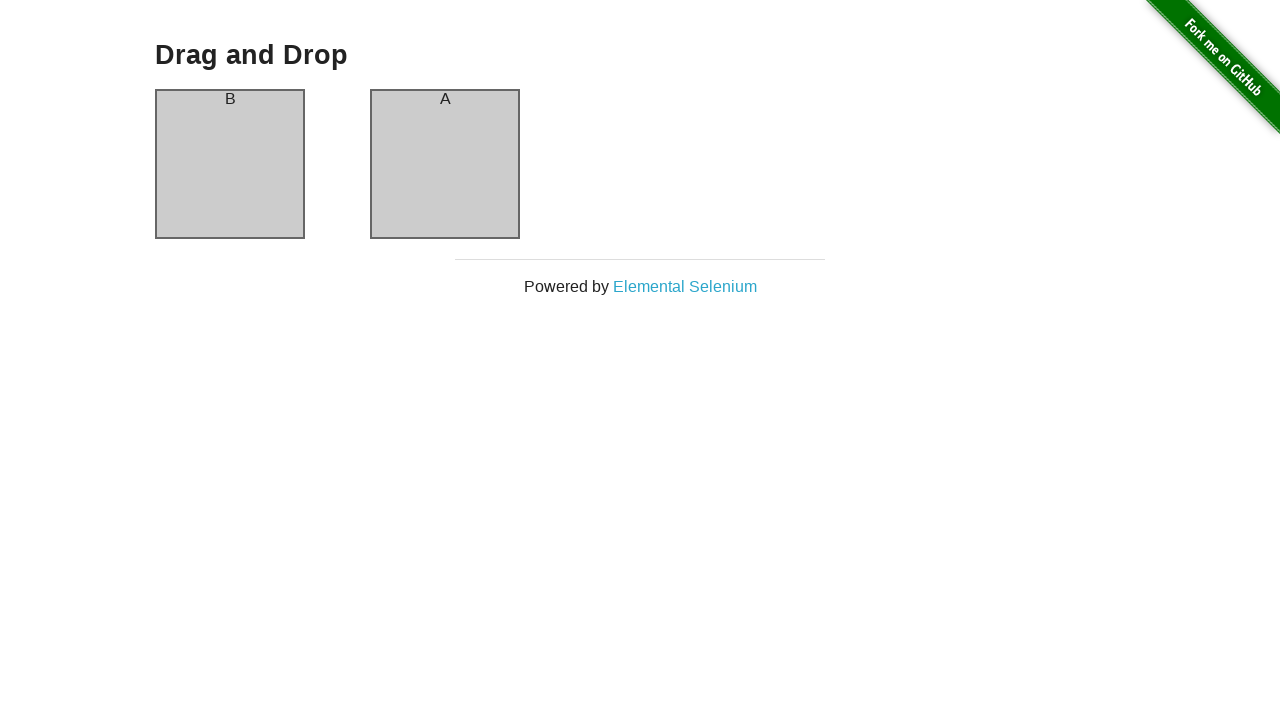